Tests file download functionality by navigating to a download page, extracting the first download link's URL, and verifying the file exists by checking its content type and length headers.

Starting URL: http://the-internet.herokuapp.com/download

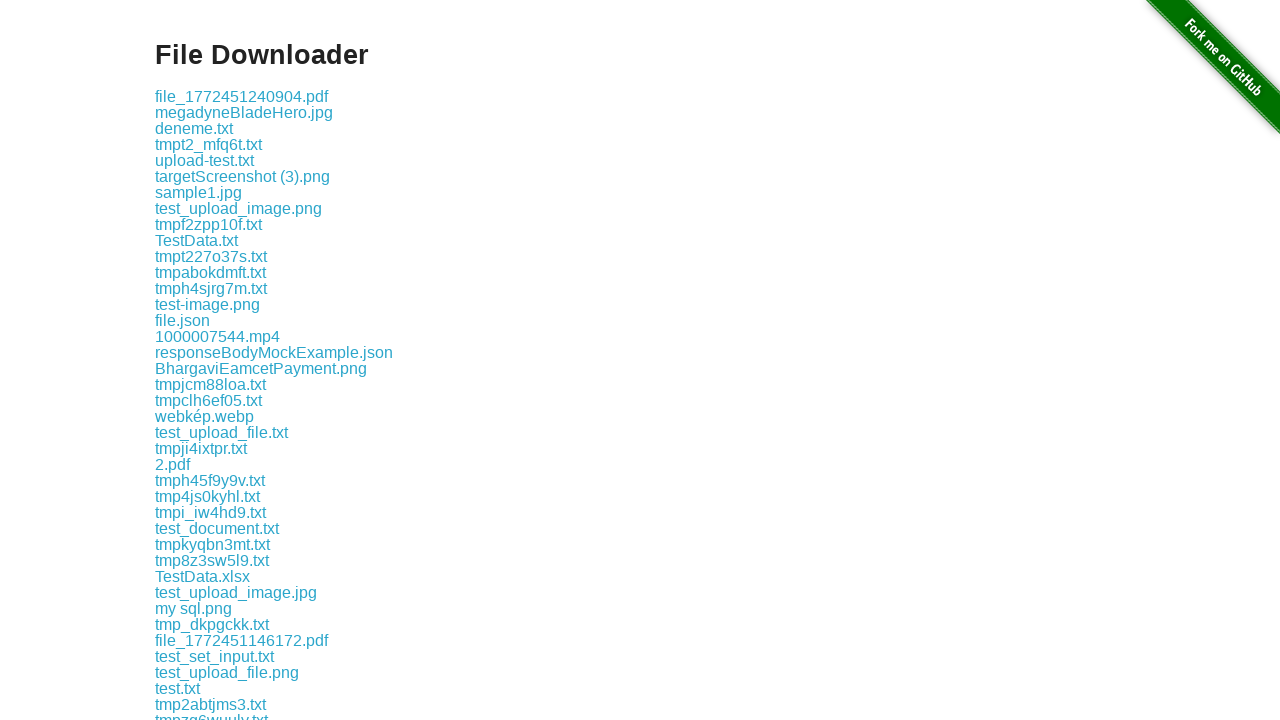

Waited for download links to load on the page
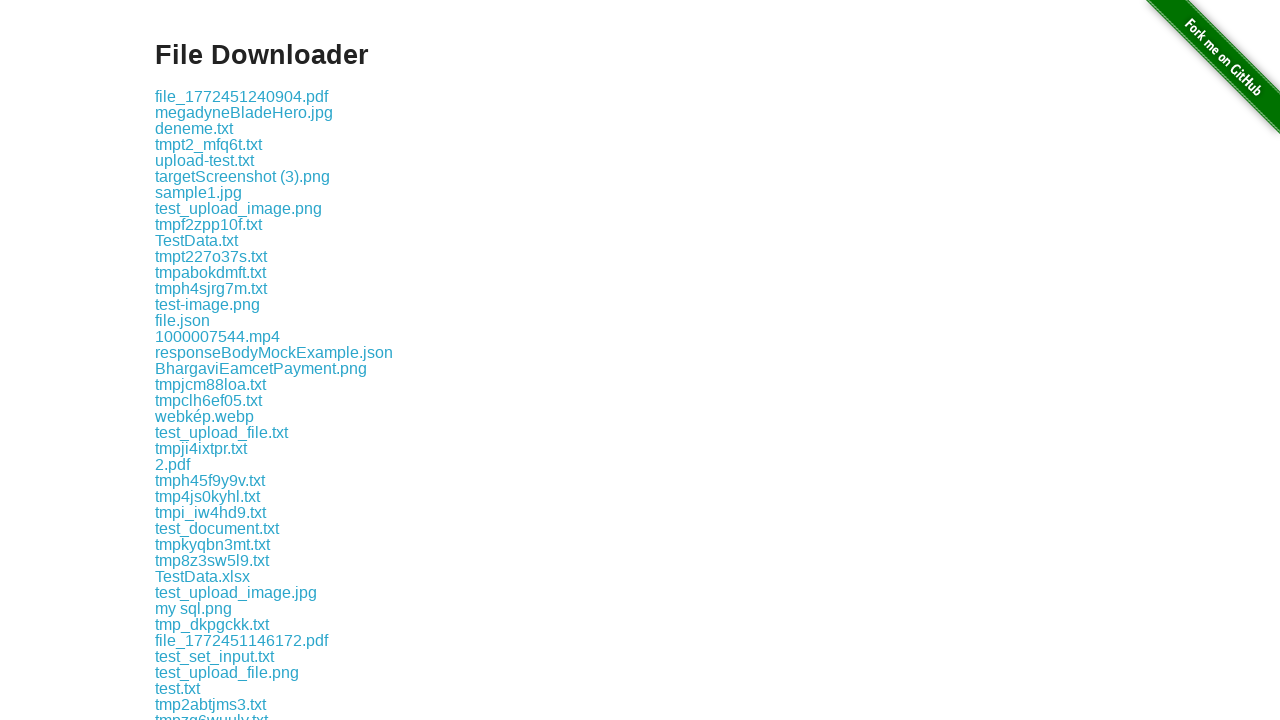

Extracted href attribute from the first download link
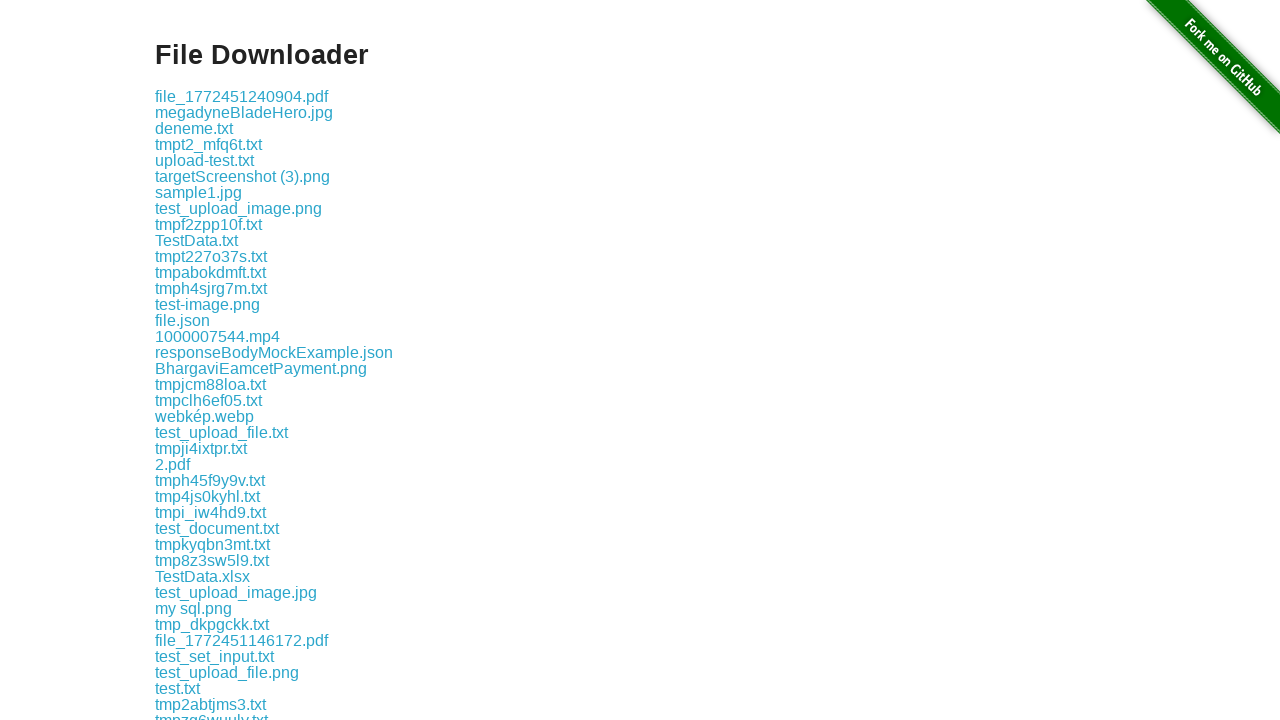

Verified that the download link URL is not empty
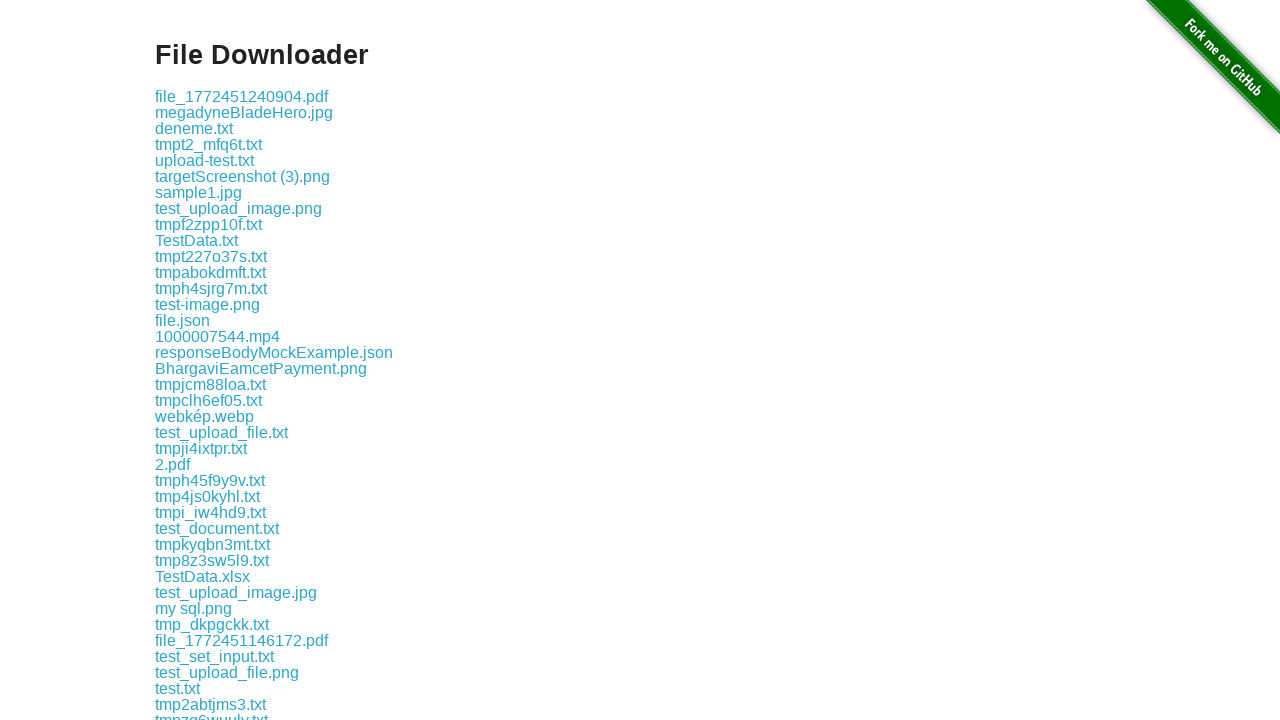

Clicked on the first download link at (242, 96) on .example a:nth-of-type(1)
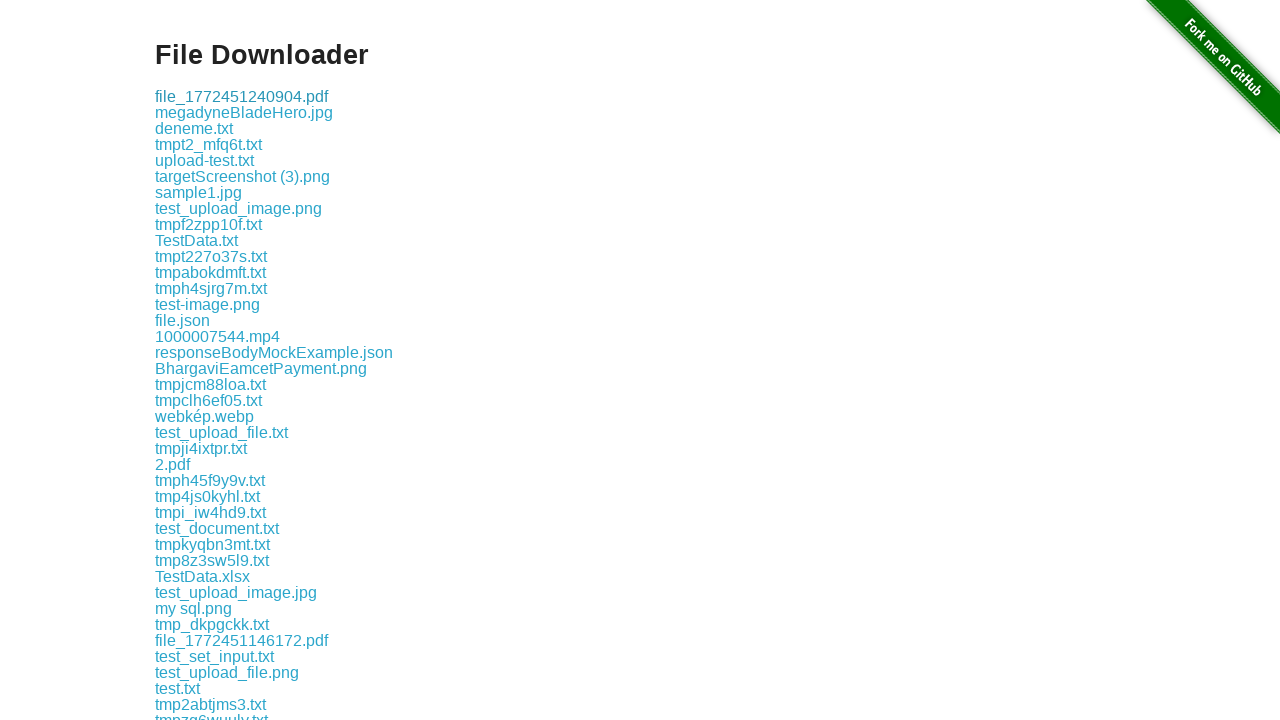

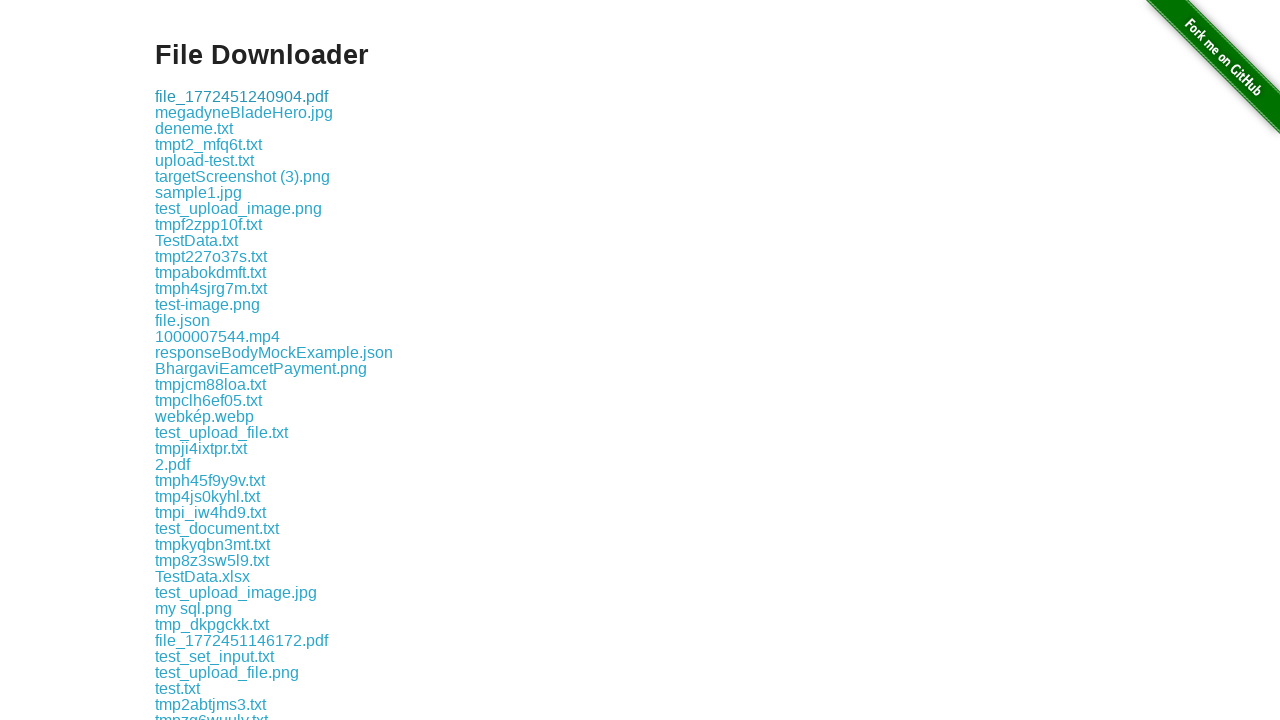